Tests various form interactions including text input, checkbox selection, radio button selection, dropdown selection, and alert handling on a test page

Starting URL: https://testeroprogramowania.github.io/selenium/

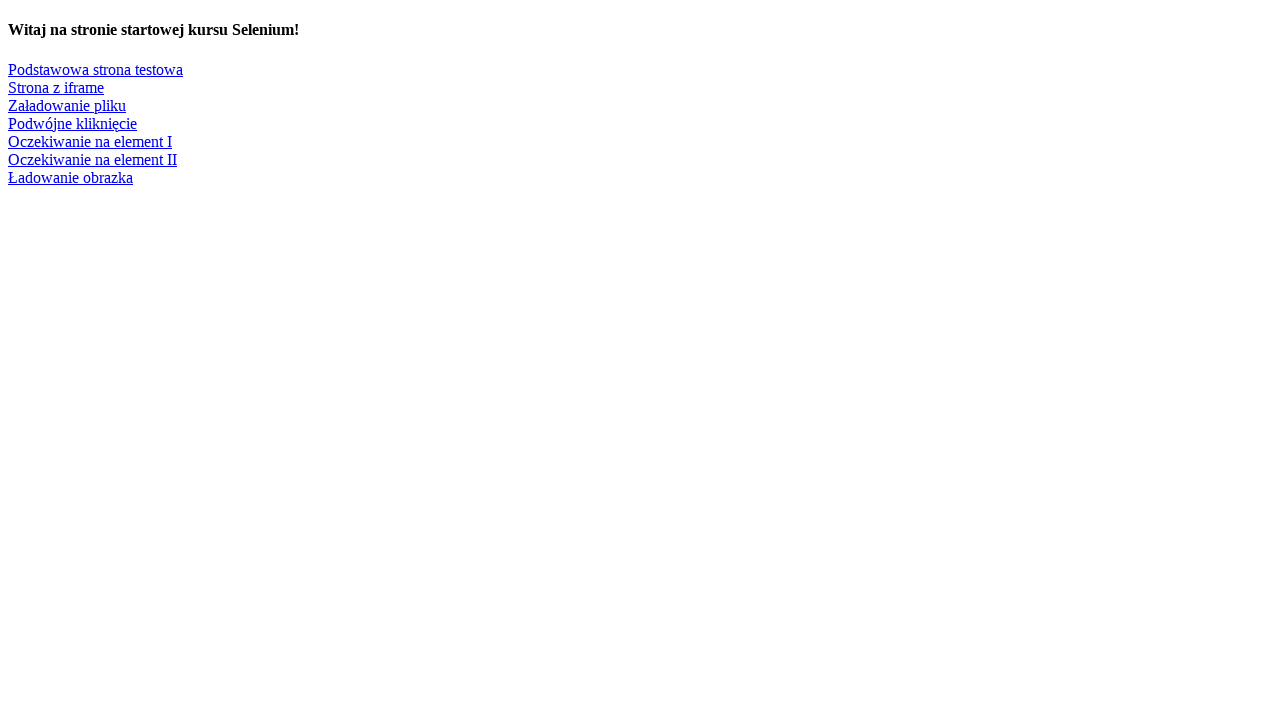

Clicked link to navigate to basic test page at (96, 69) on text=Podstawowa strona testowa
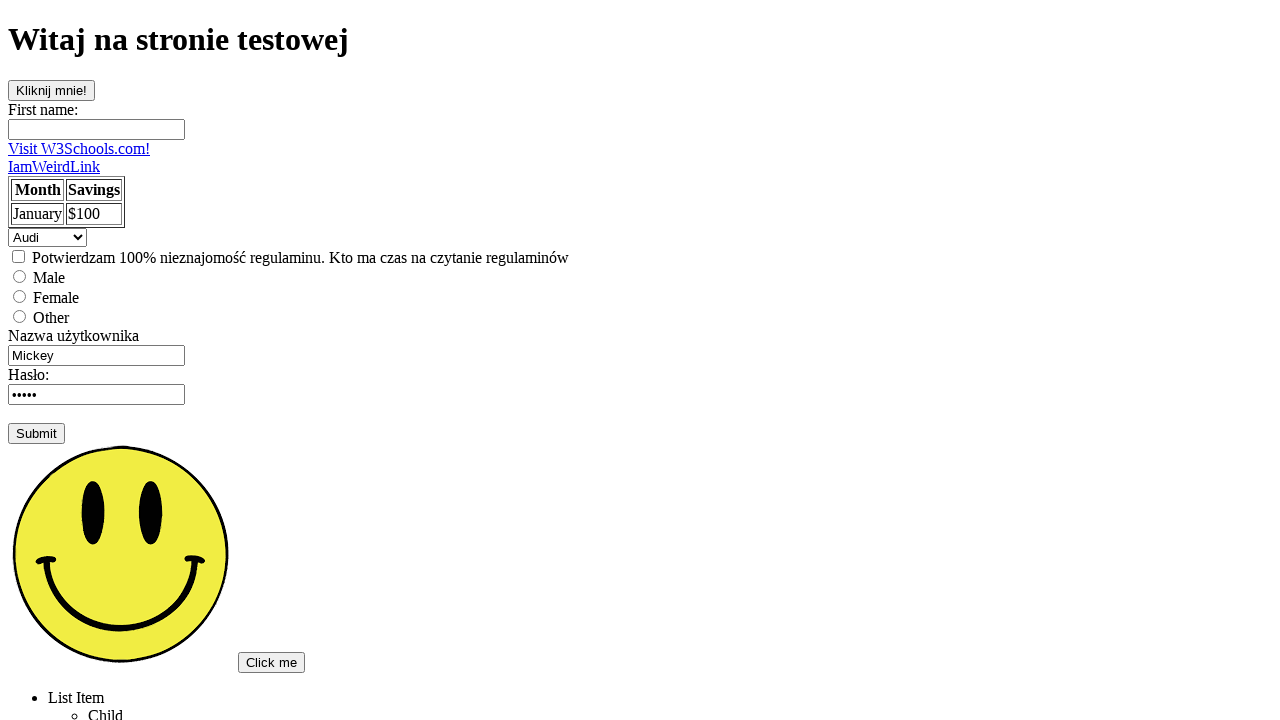

Clicked first name field at (96, 129) on #fname
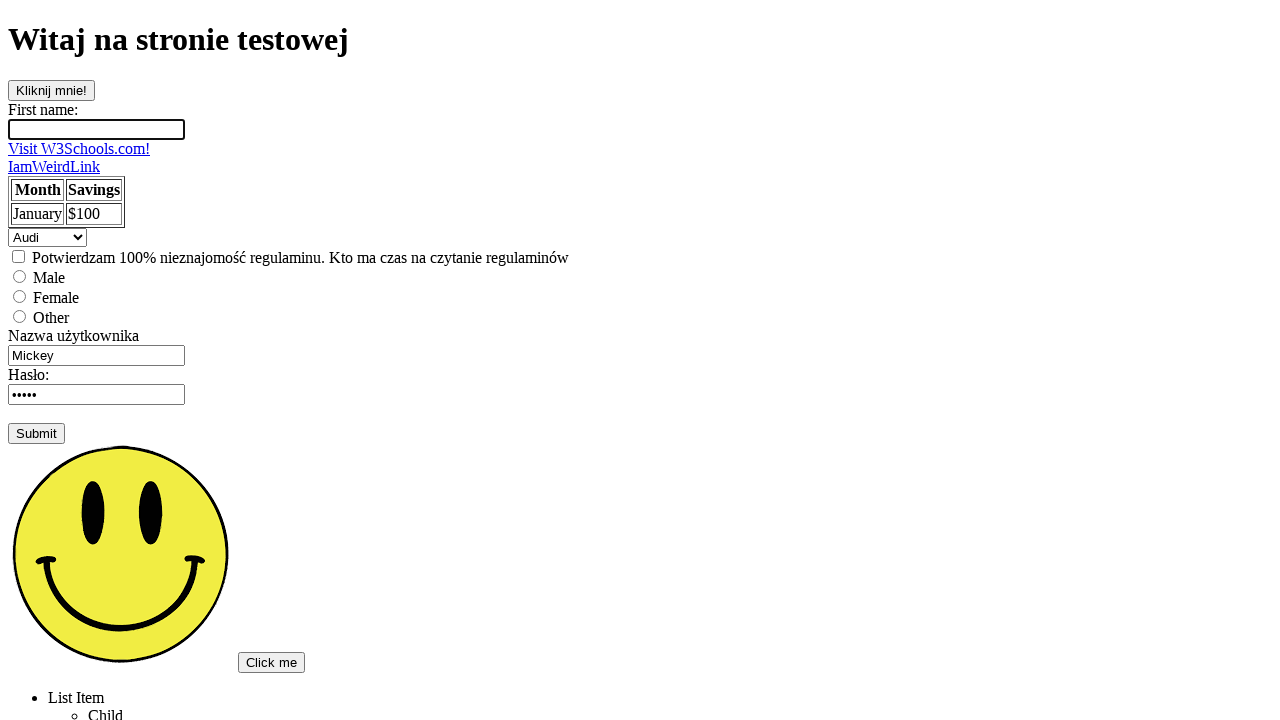

Filled first name field with 'Janusz' on #fname
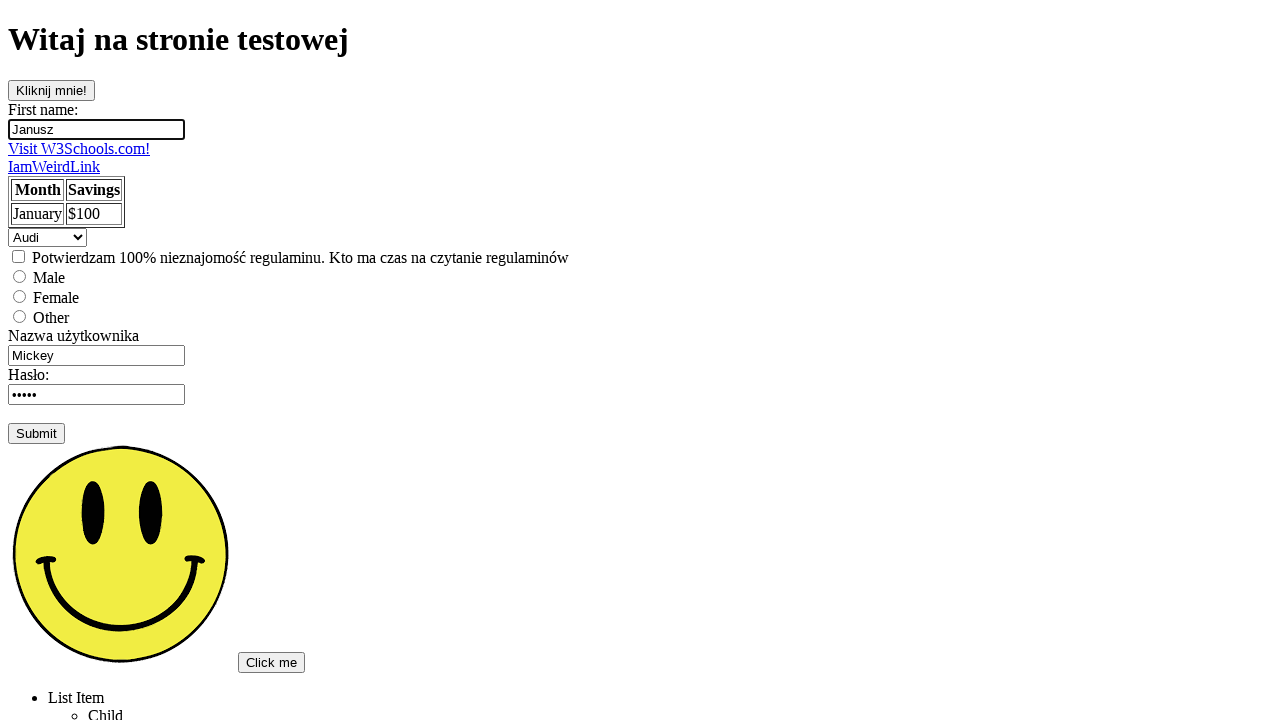

Cleared username field on input[name='username']
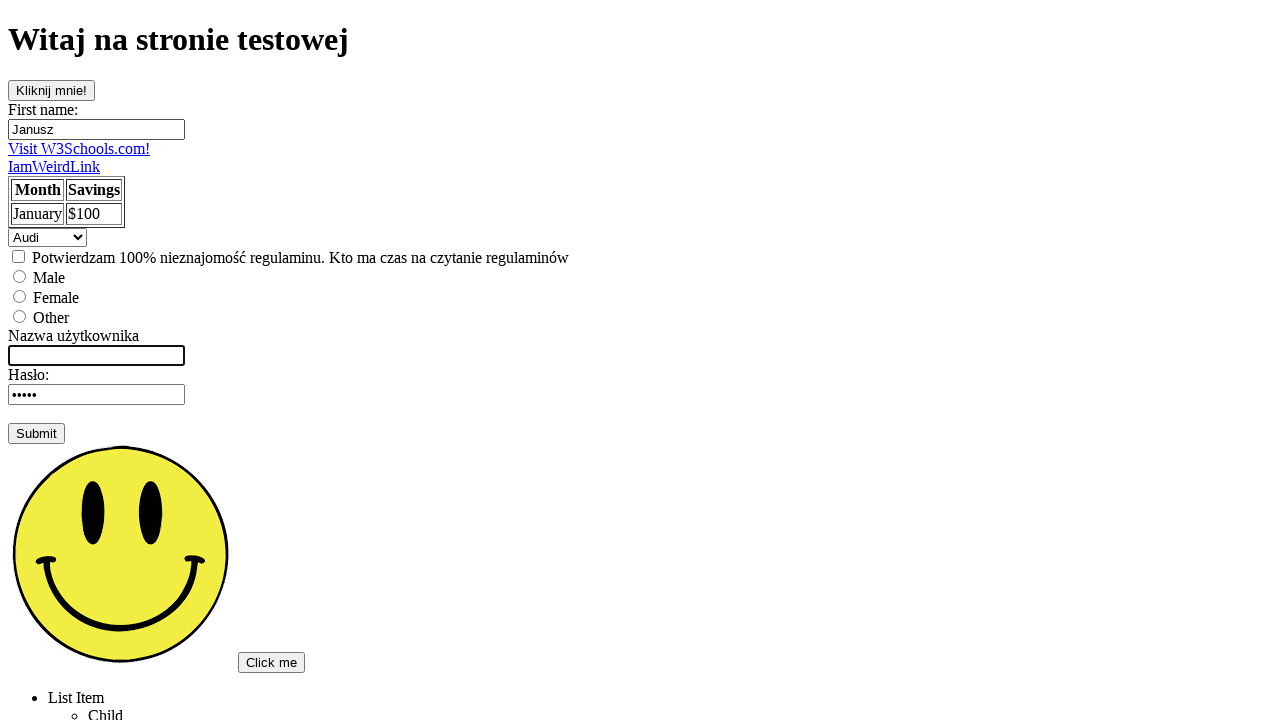

Filled username field with 'Siema' on input[name='username']
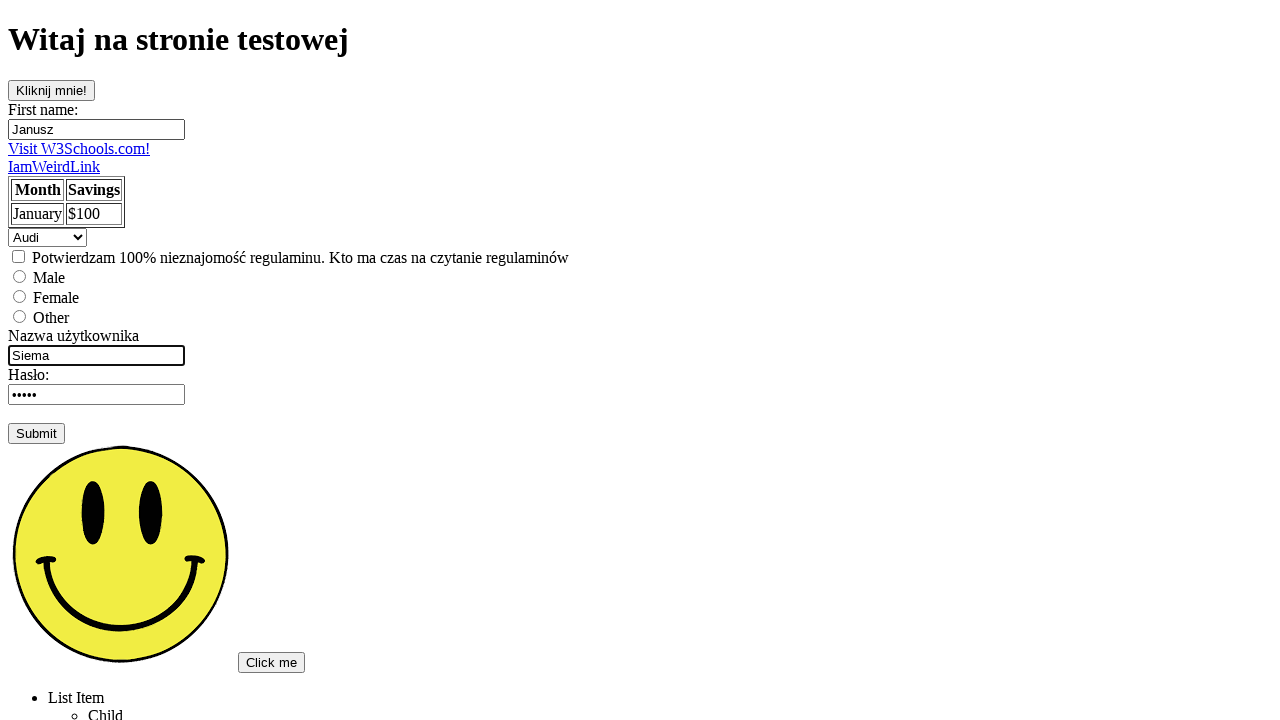

Pressed Enter on username field to trigger alert on input[name='username']
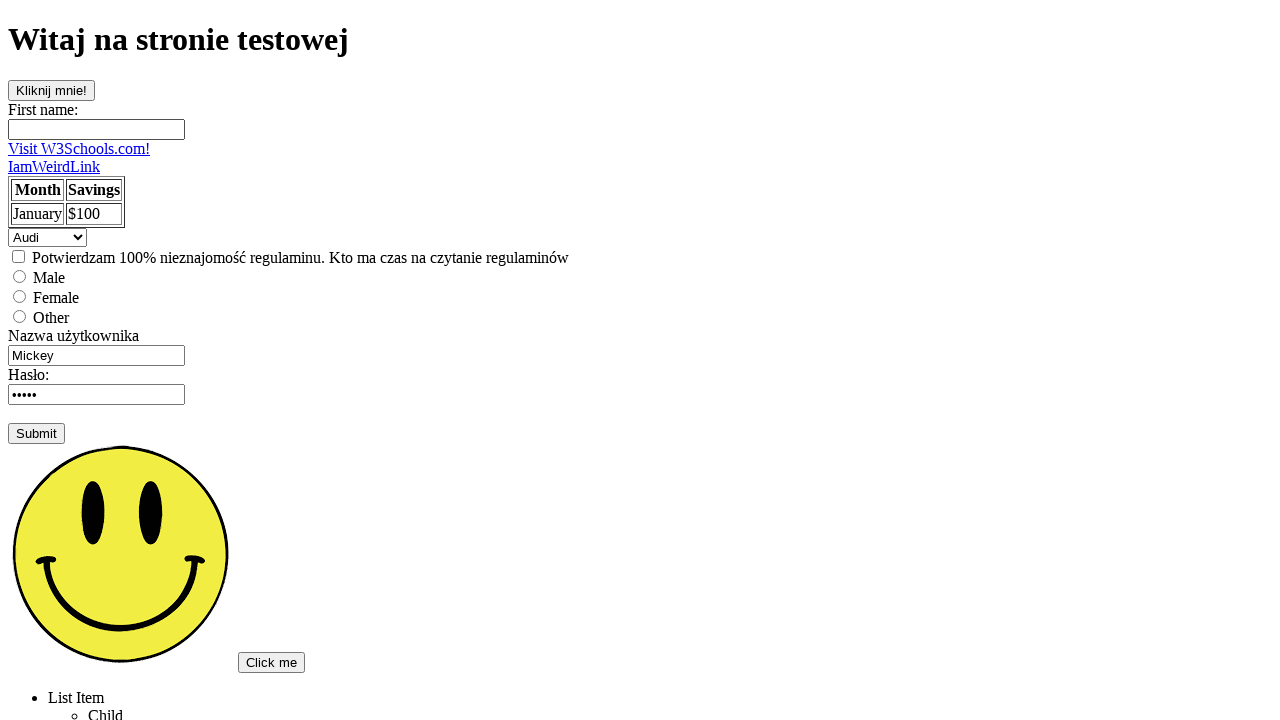

Set up dialog handler to accept alerts
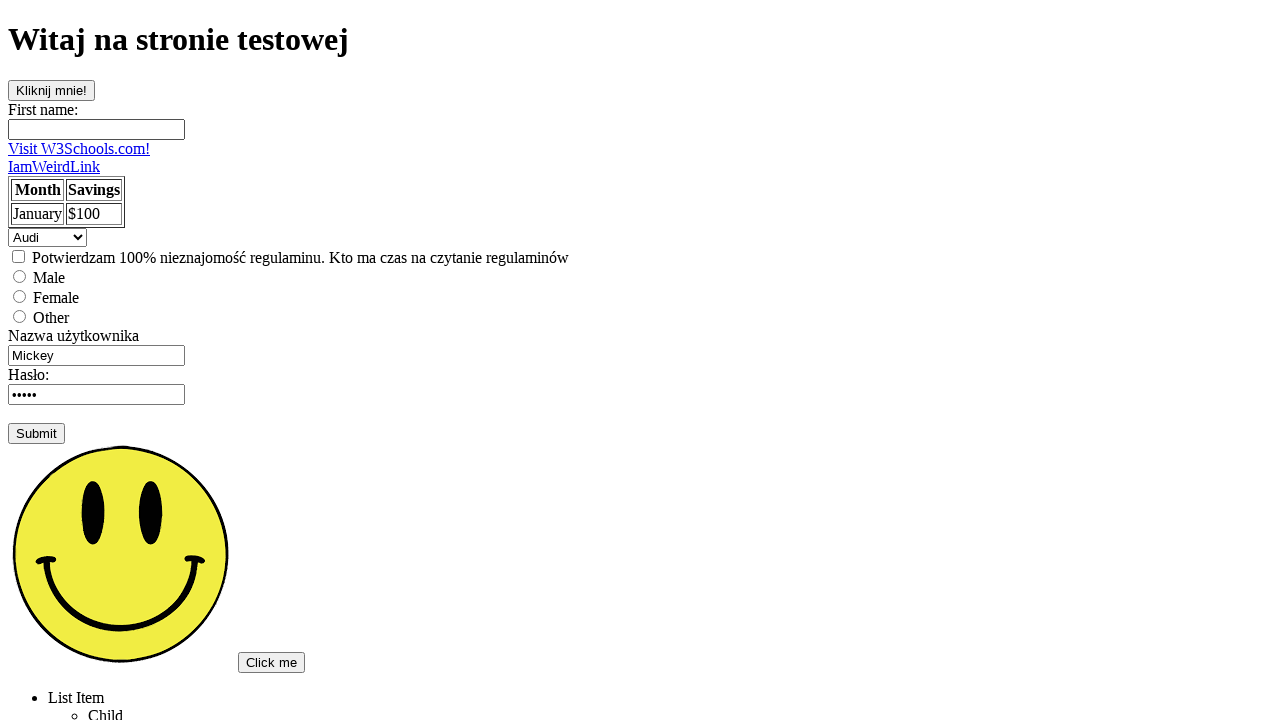

Pressed Tab to move focus to next field on input[name='username']
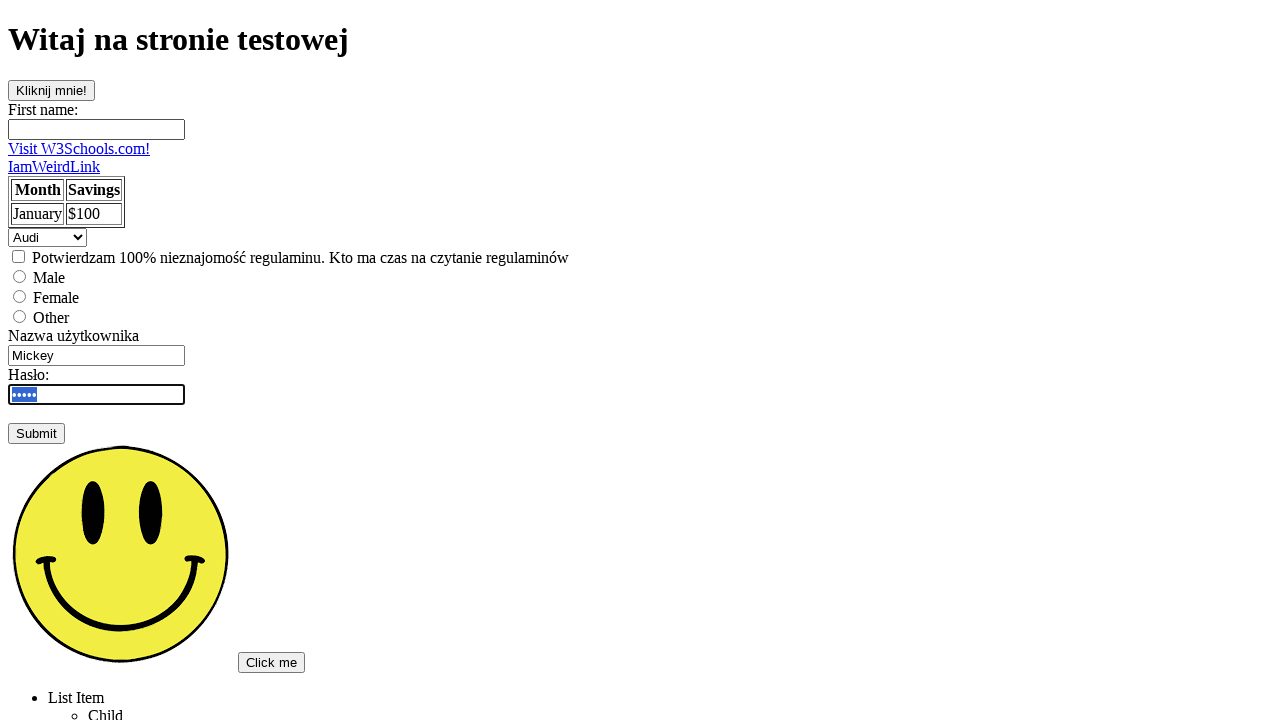

Clicked checkbox to select it at (18, 256) on [type='checkbox']
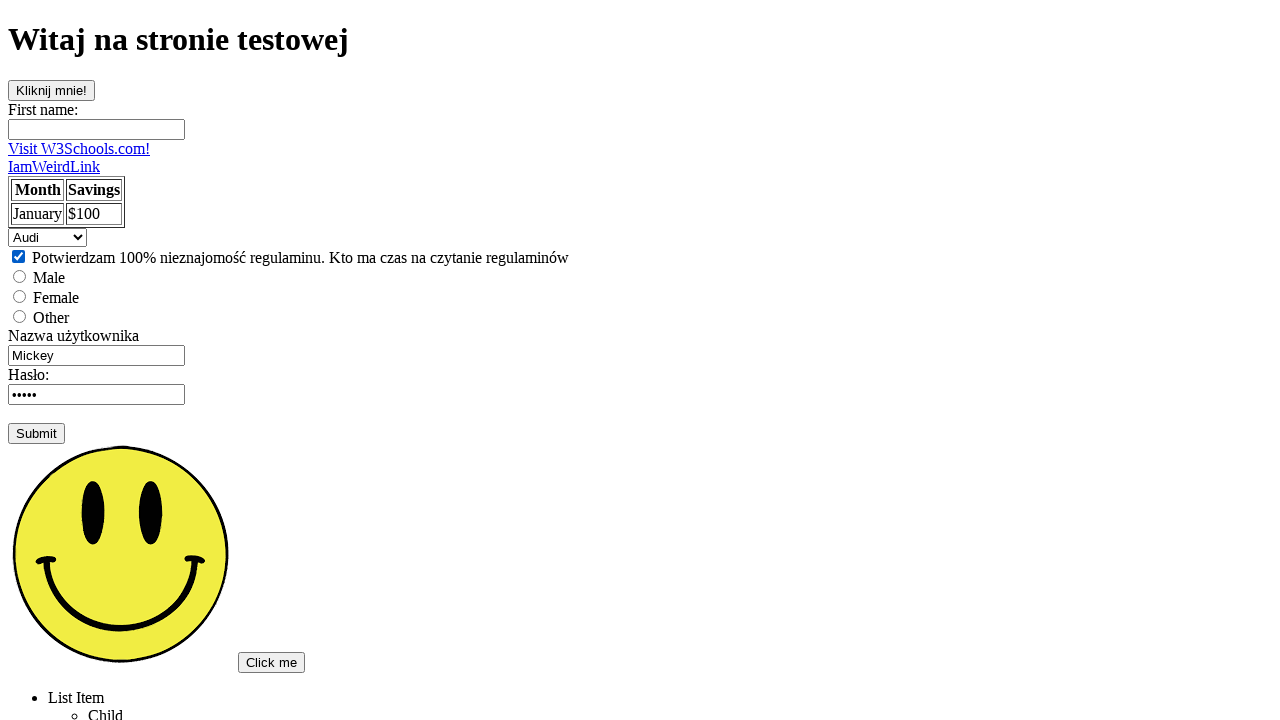

Selected male radio button at (20, 276) on [value='male']
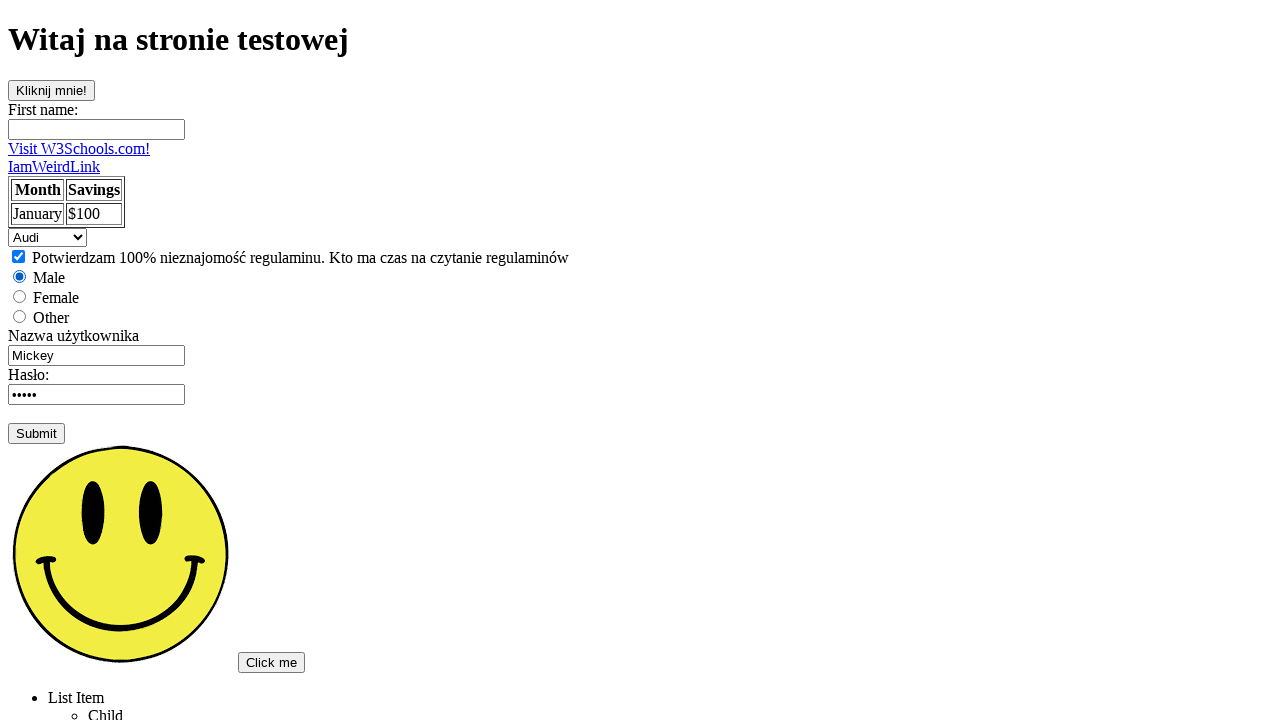

Selected dropdown option by index 2 on select
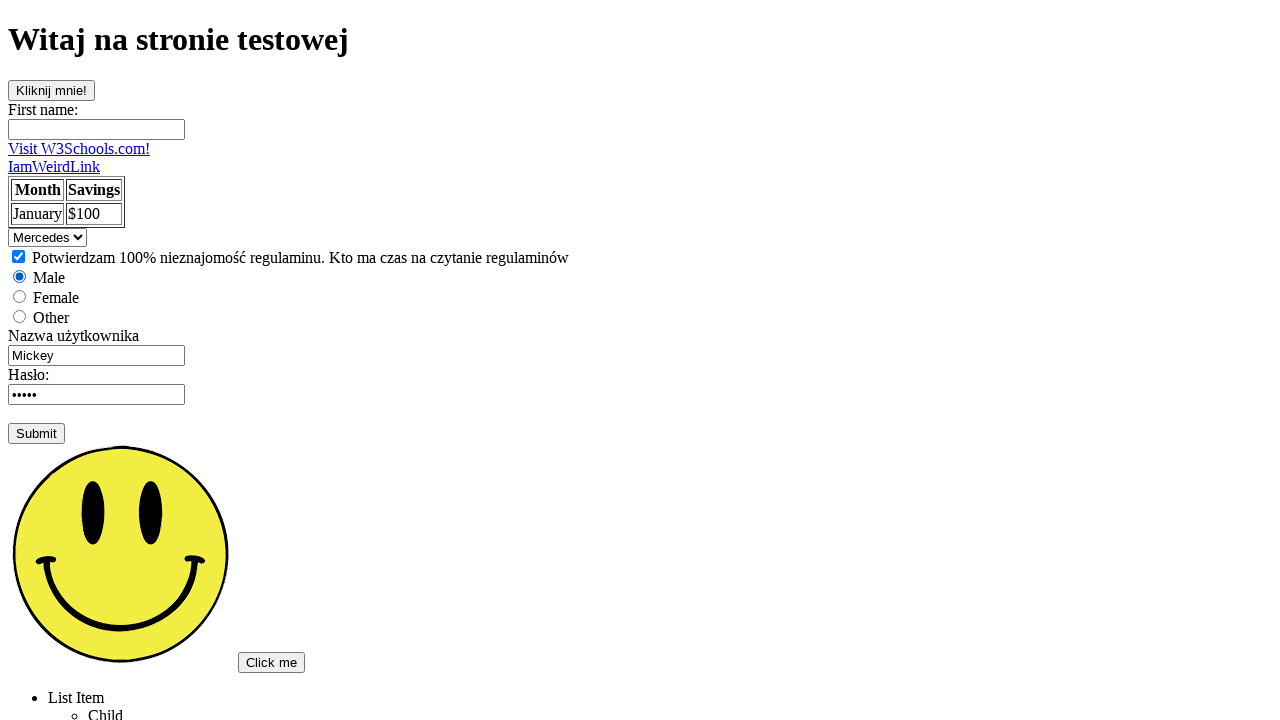

Selected dropdown option with value 'saab' on select
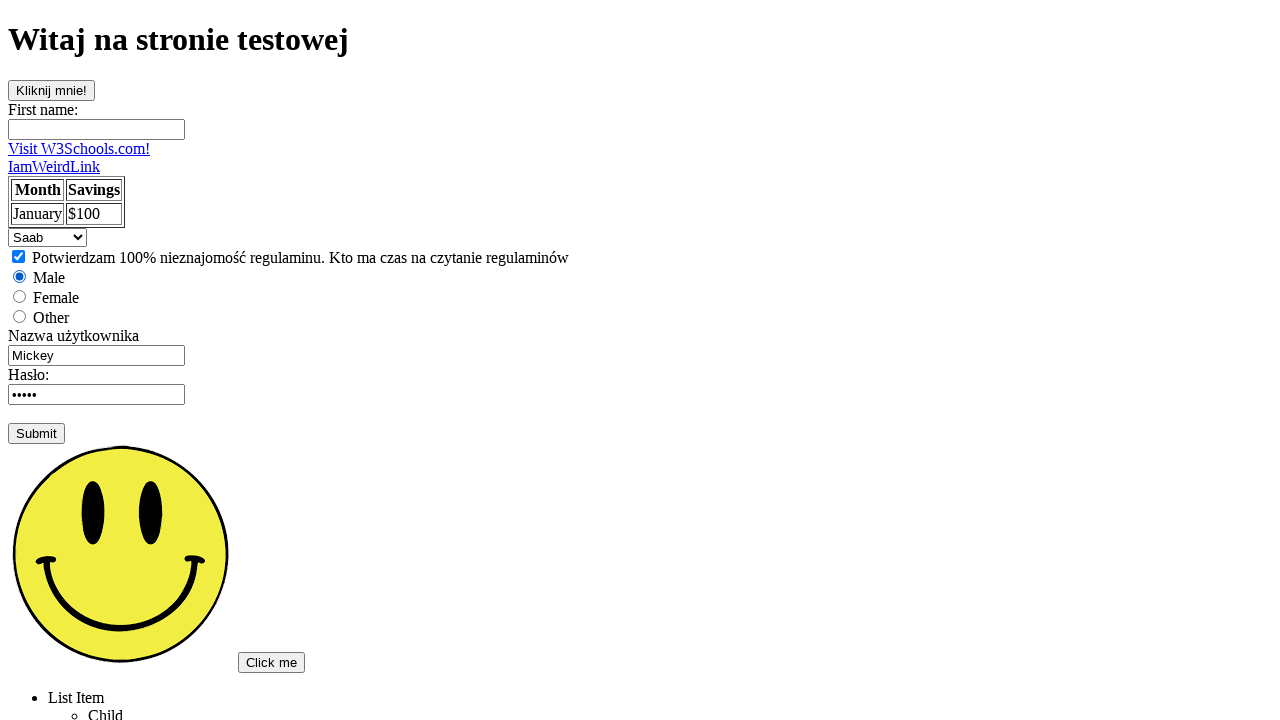

Selected dropdown option with label 'Audi' on select
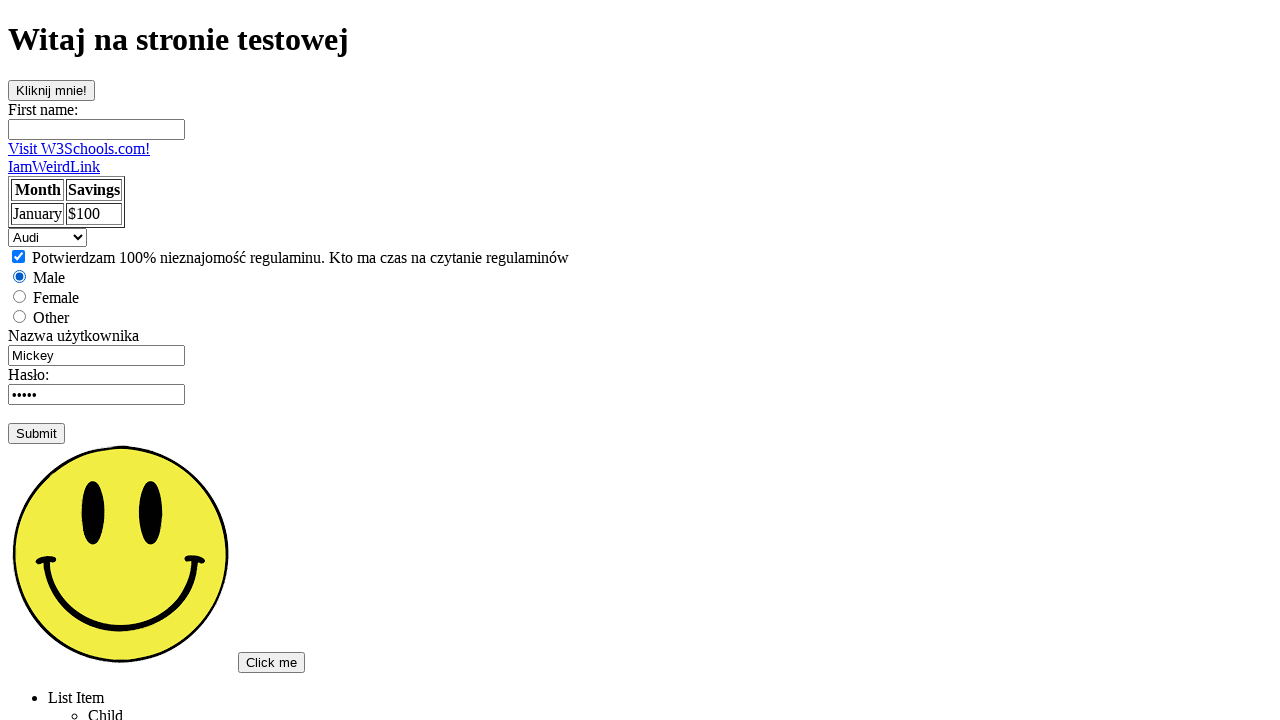

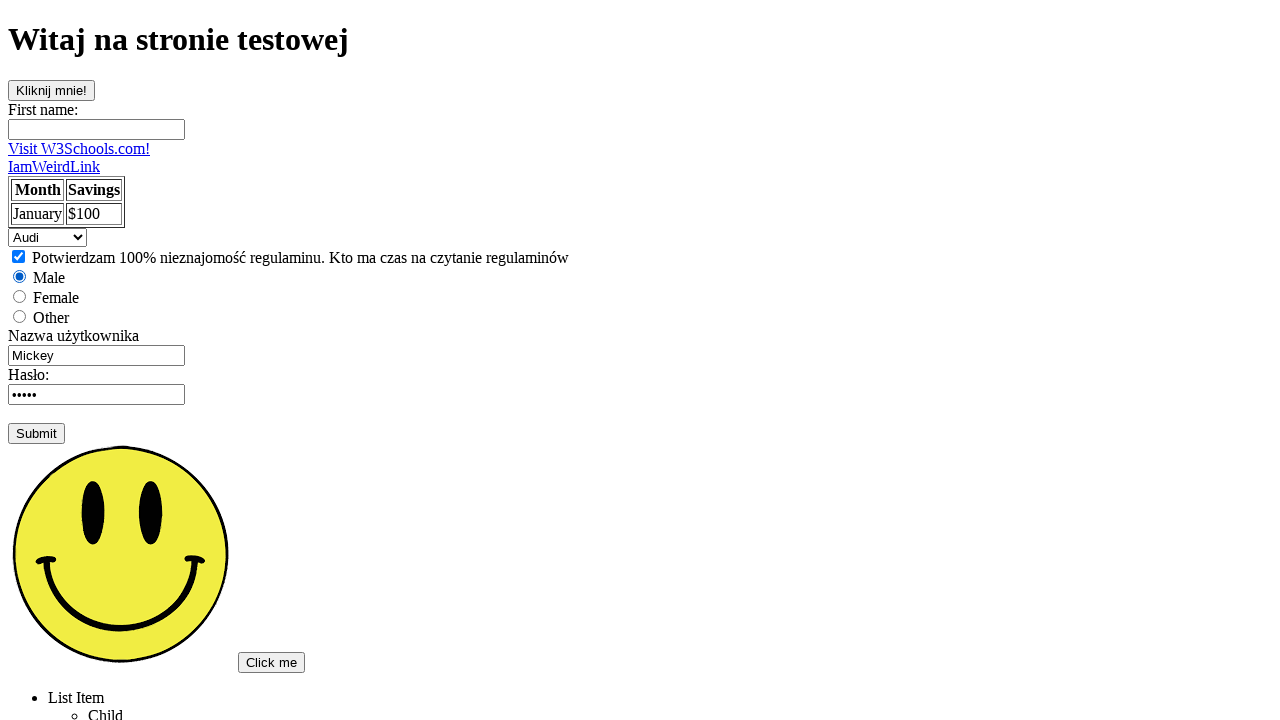